Performs a complete workflow test filling text inputs, clicking buttons, adjusting controls, and interacting with form elements and iframes.

Starting URL: https://seleniumbase.io/demo_page

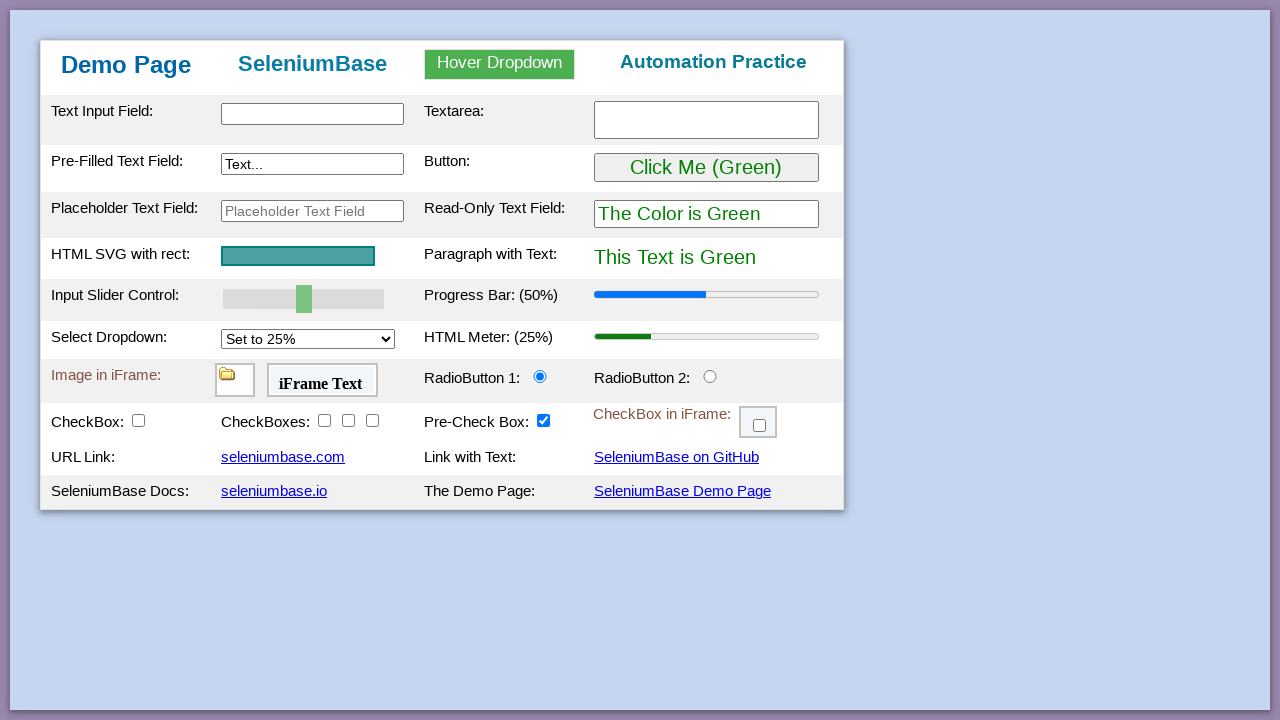

Page fully loaded with networkidle state
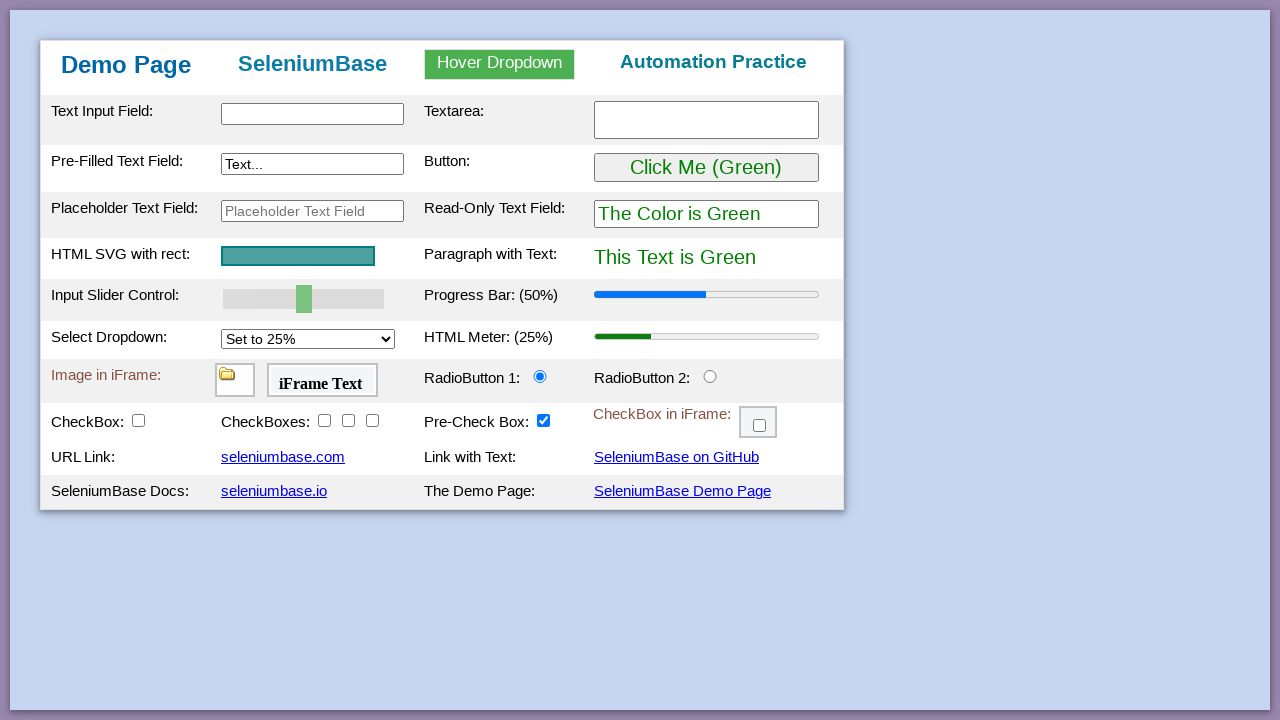

Filled text input field with 'Automation Test Input' on #myTextInput
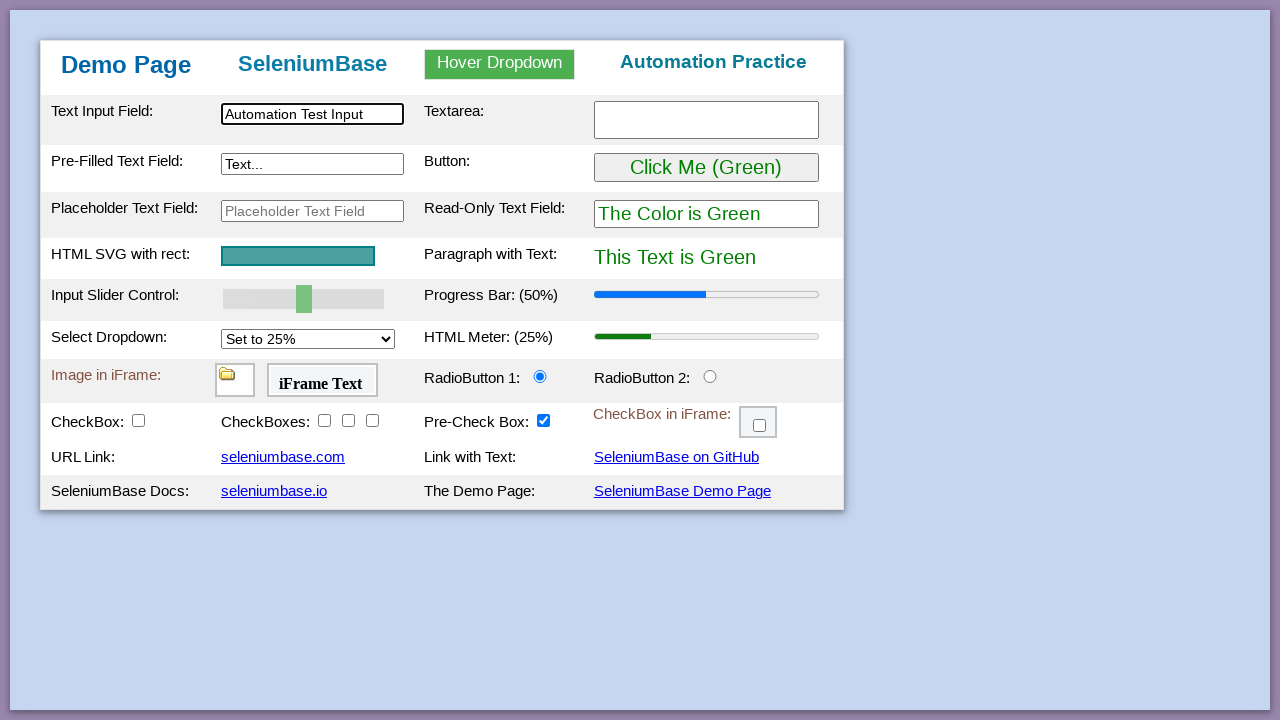

Filled textarea field with 'Comprehensive testing of demo page' on #myTextarea
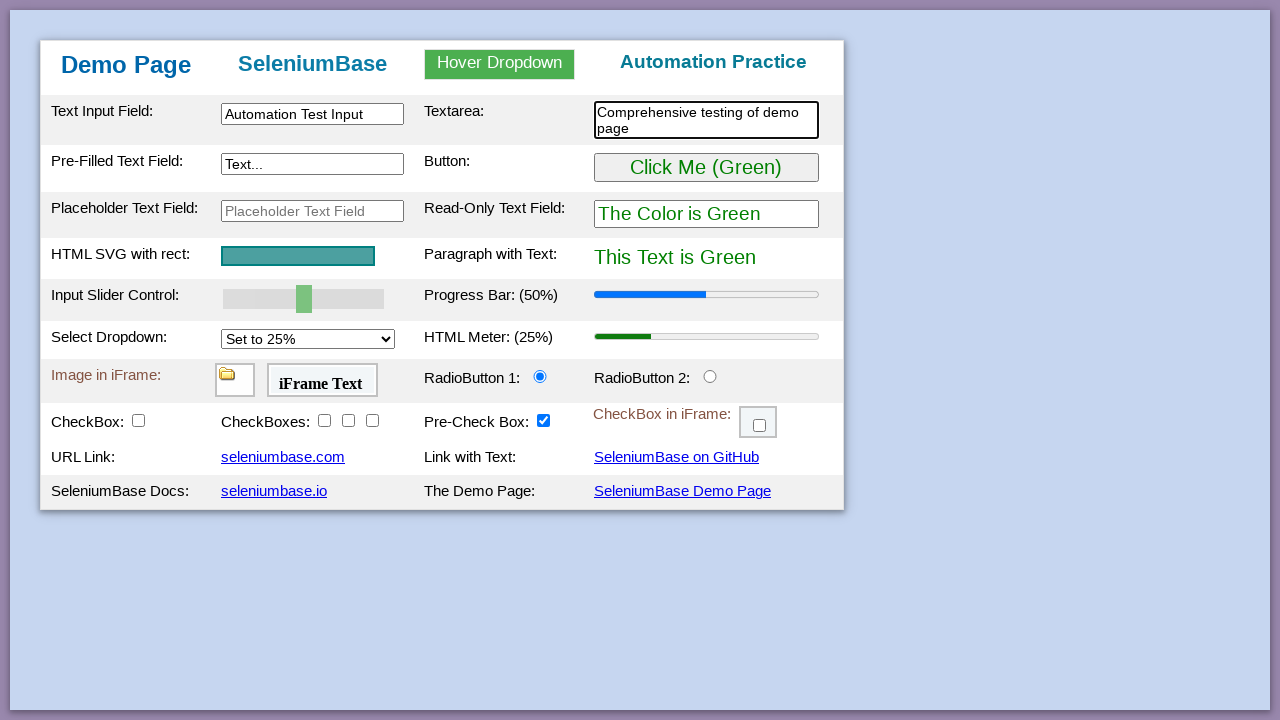

Clicked button to change color theme at (706, 168) on #myButton
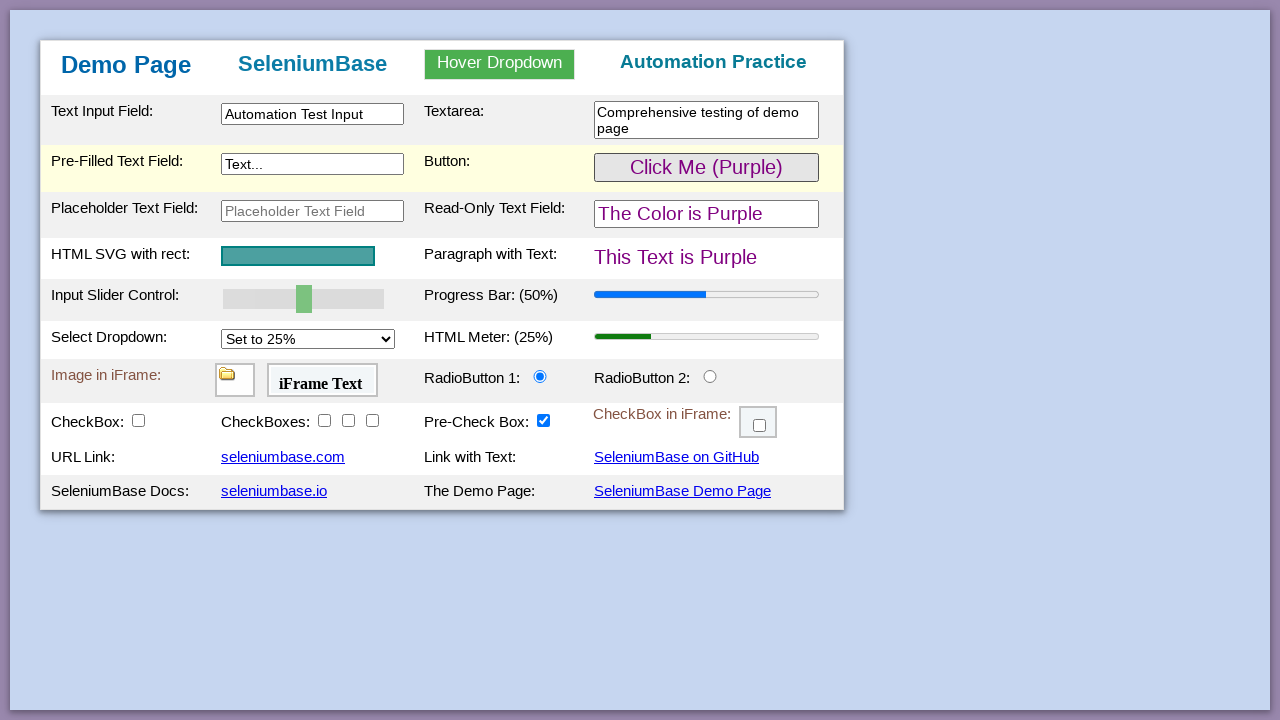

Selected '100%' from dropdown control on #mySelect
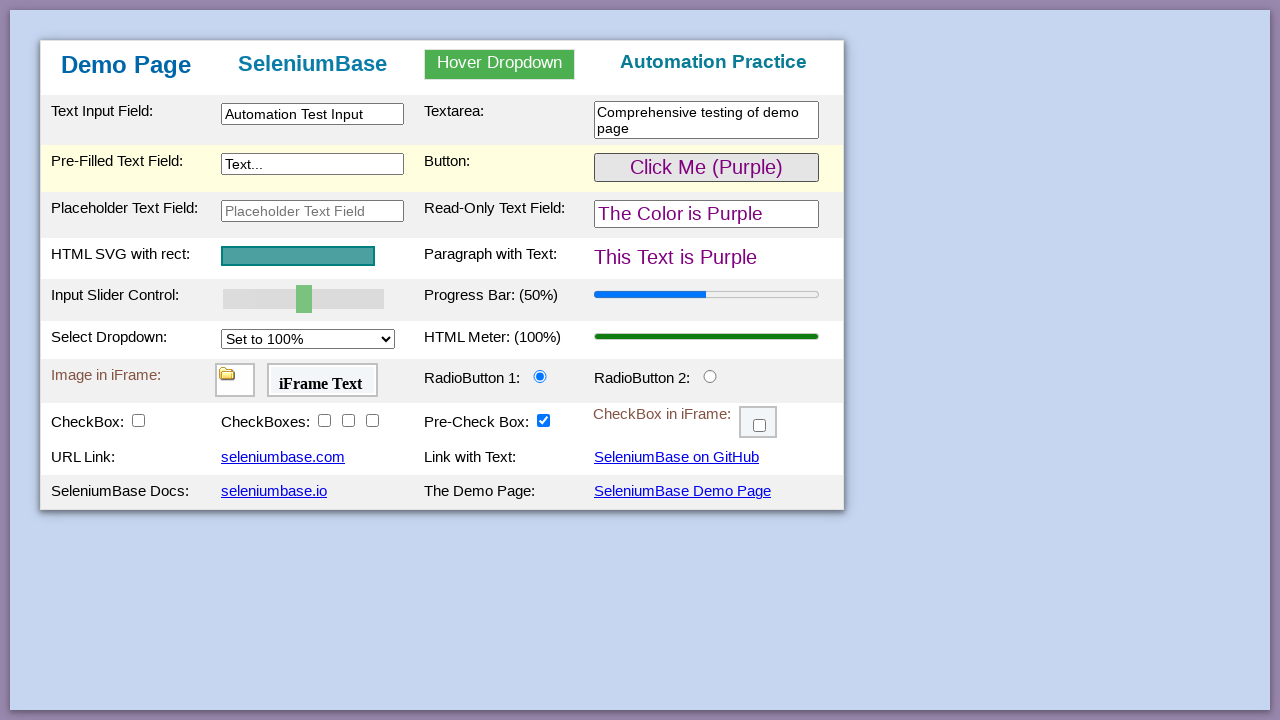

Adjusted slider control to value 90
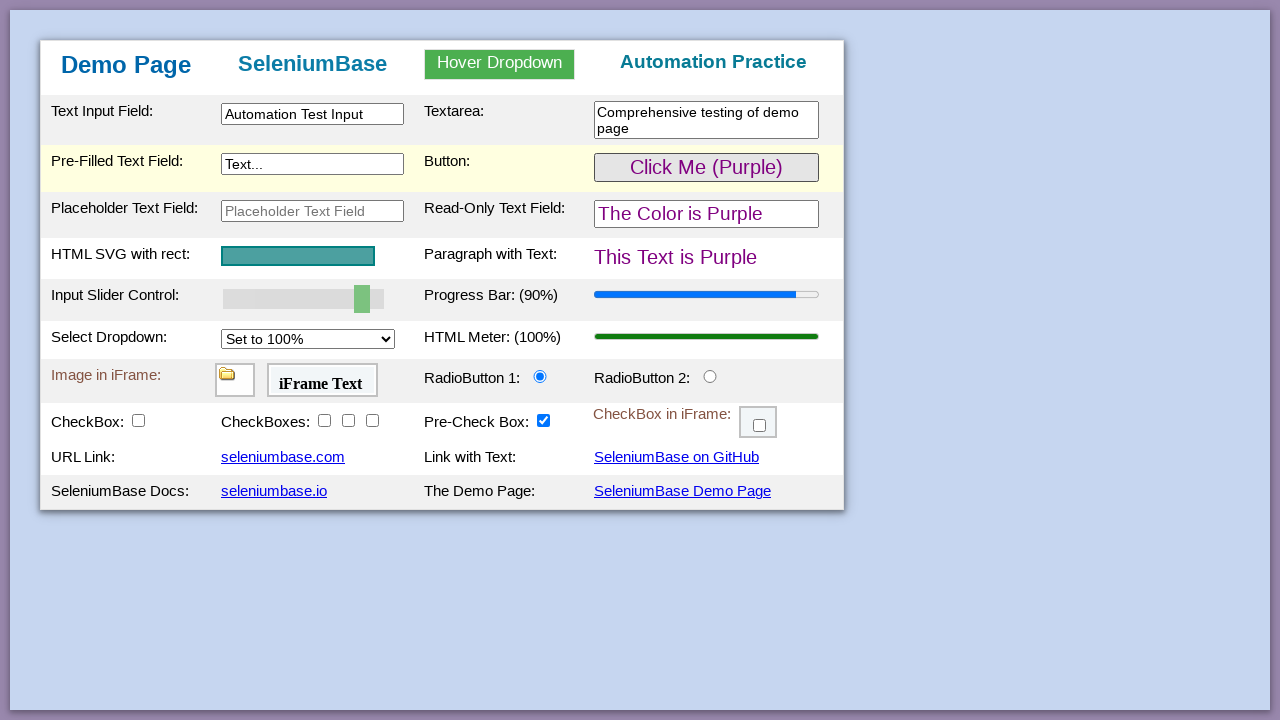

Checked radio button 2 at (710, 376) on #radioButton2
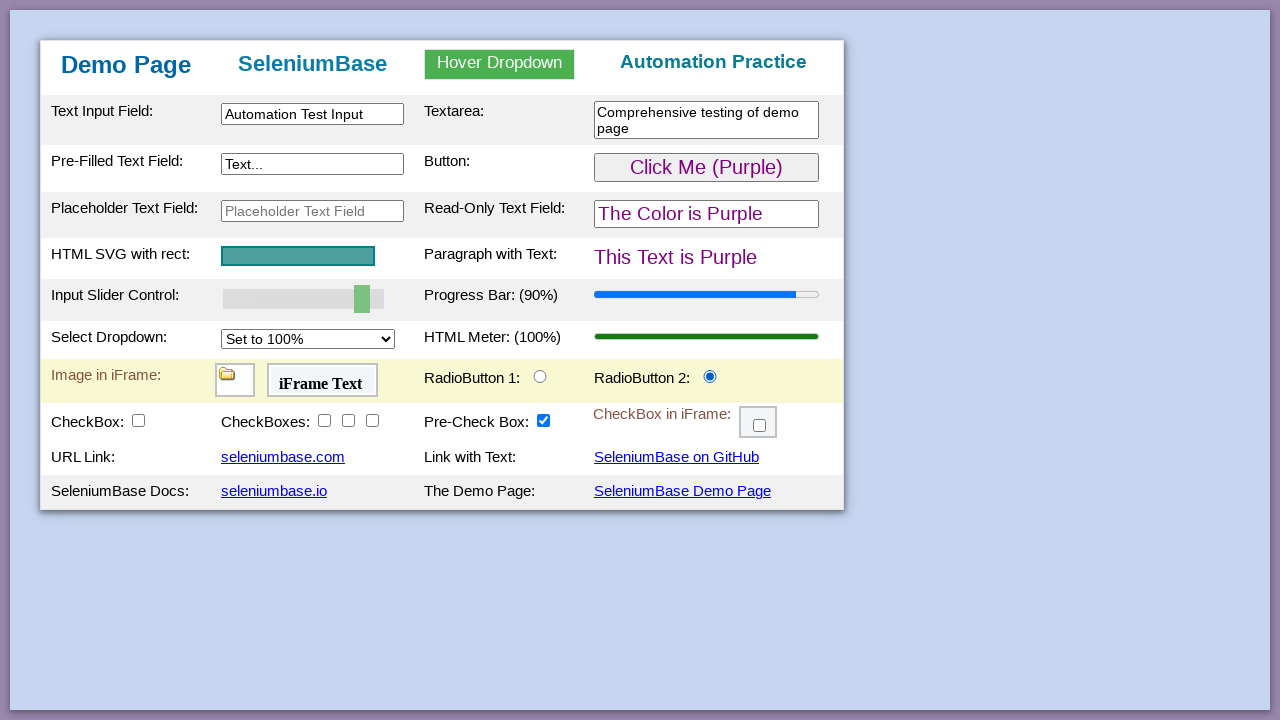

Checked checkbox 1 at (138, 420) on #checkBox1
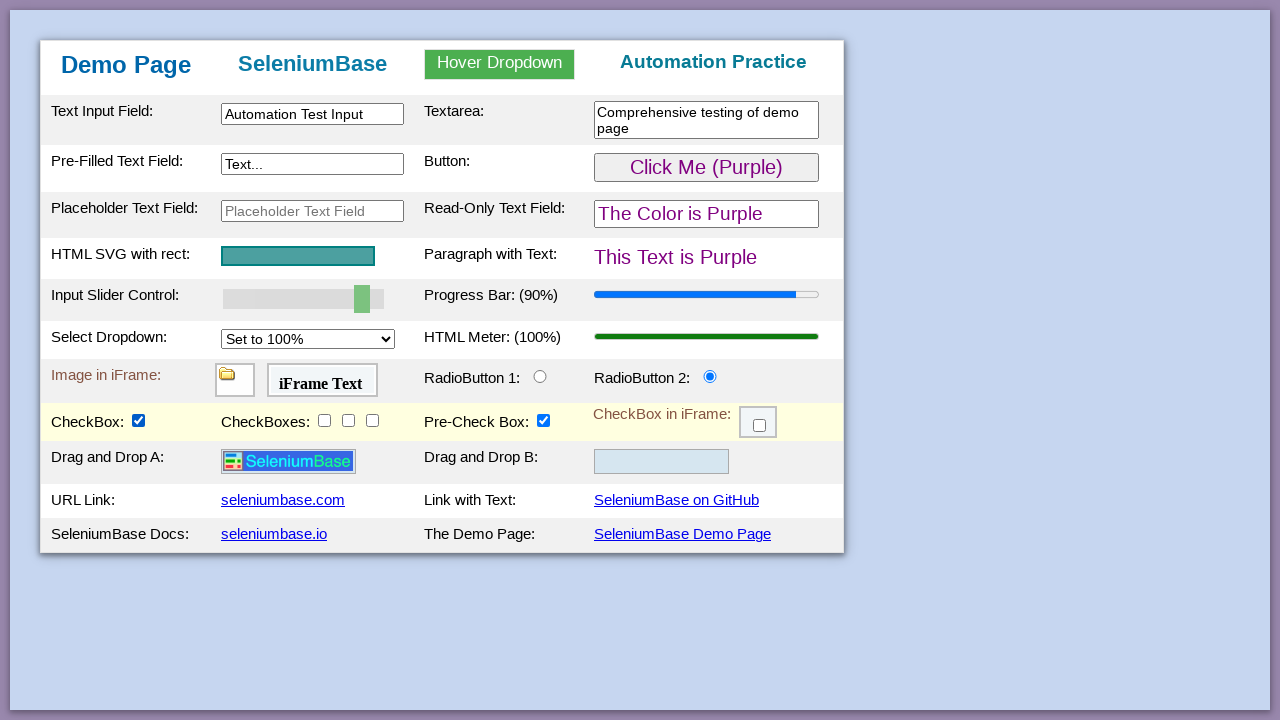

Checked checkbox 2 at (324, 420) on #checkBox2
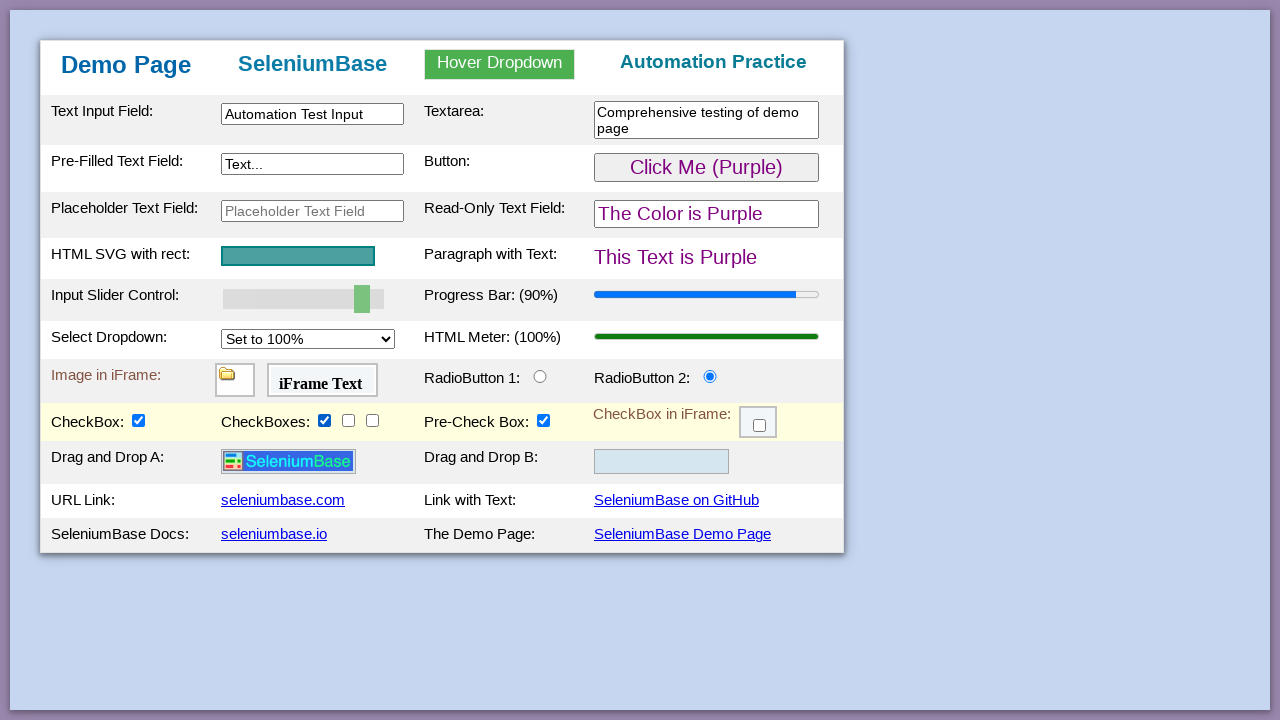

Checked checkbox inside iframe element at (760, 426) on #myFrame3 >> internal:control=enter-frame >> input[type="checkbox"]
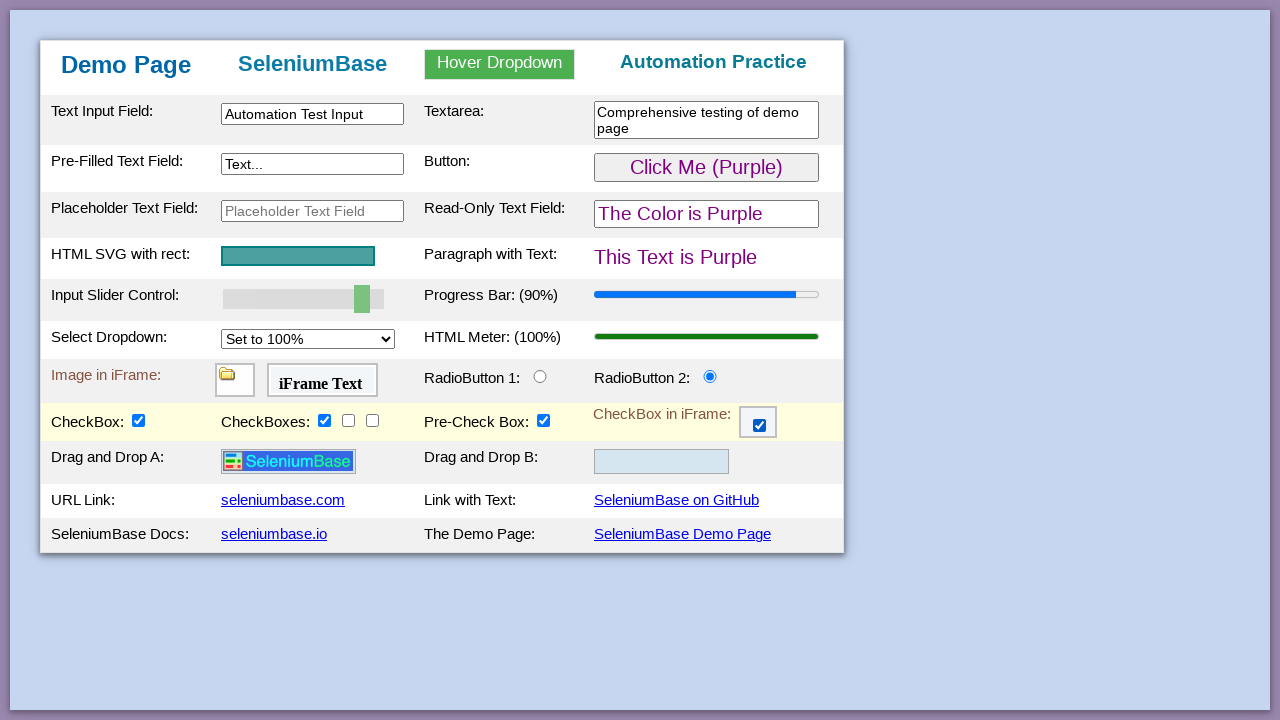

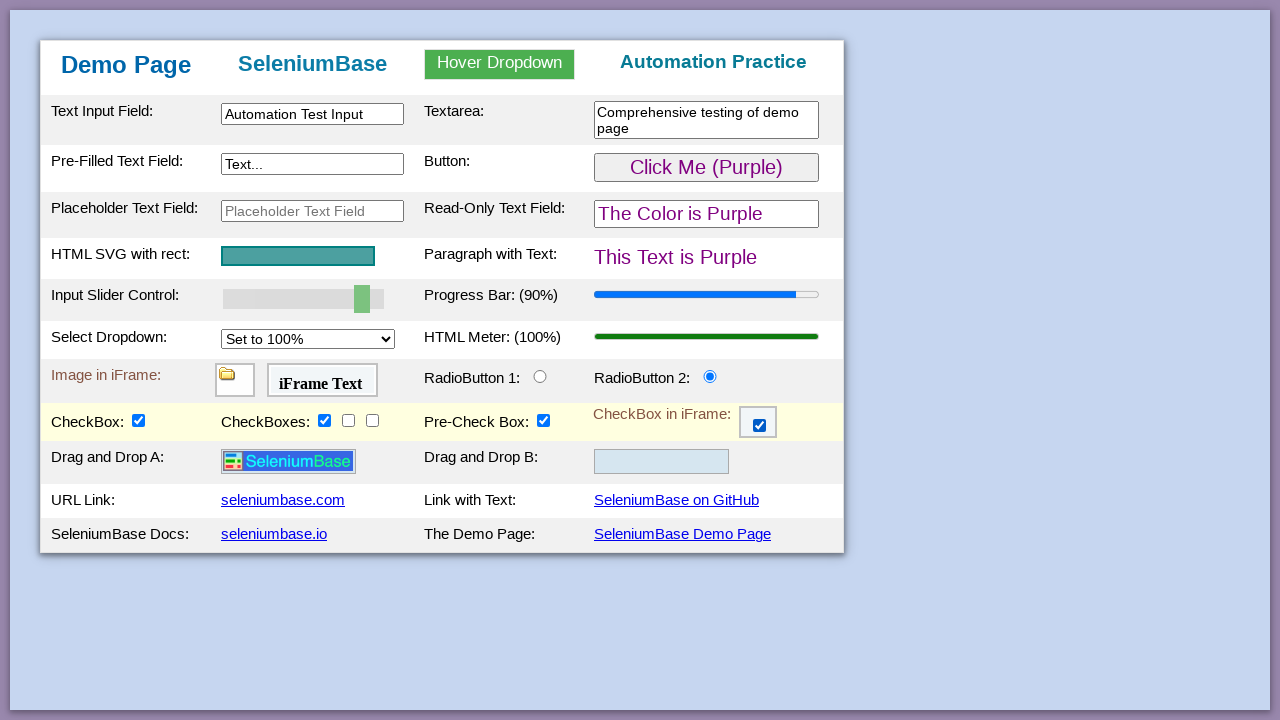